Opens the Sova Capital website and verifies that the page title equals "Sova Capital"

Starting URL: https://sovacapital.com/

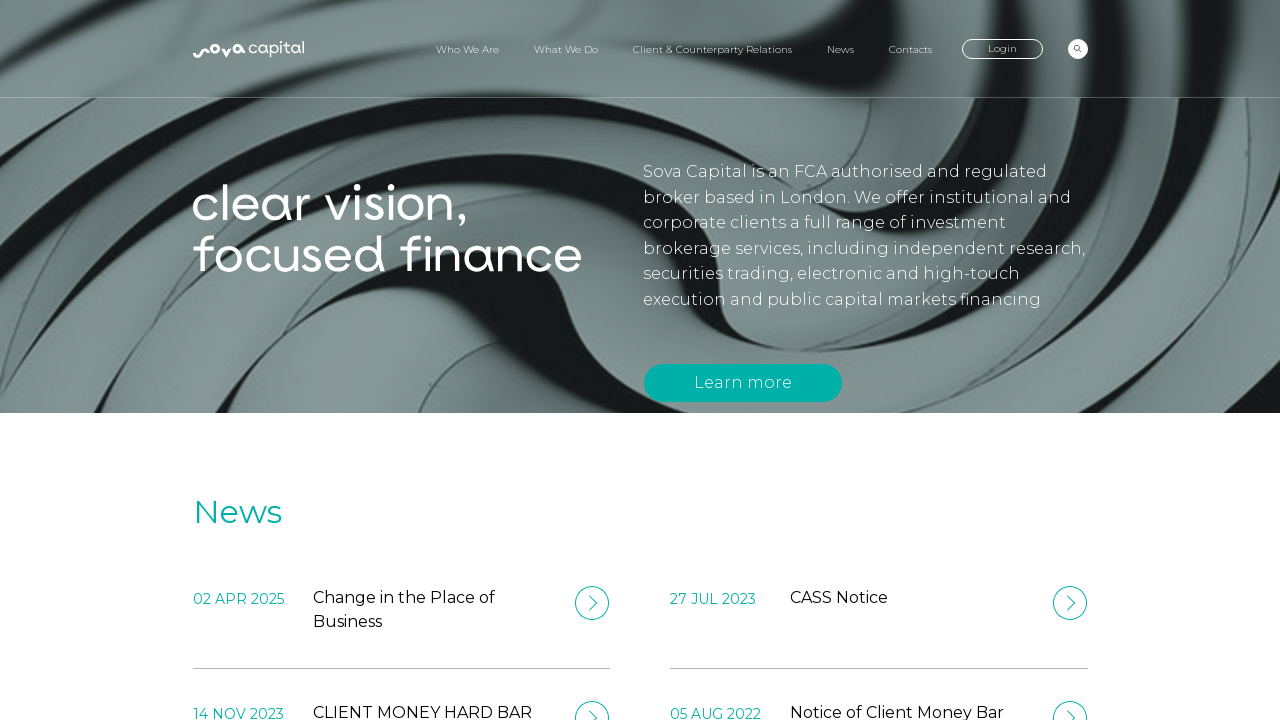

Navigated to https://sovacapital.com/
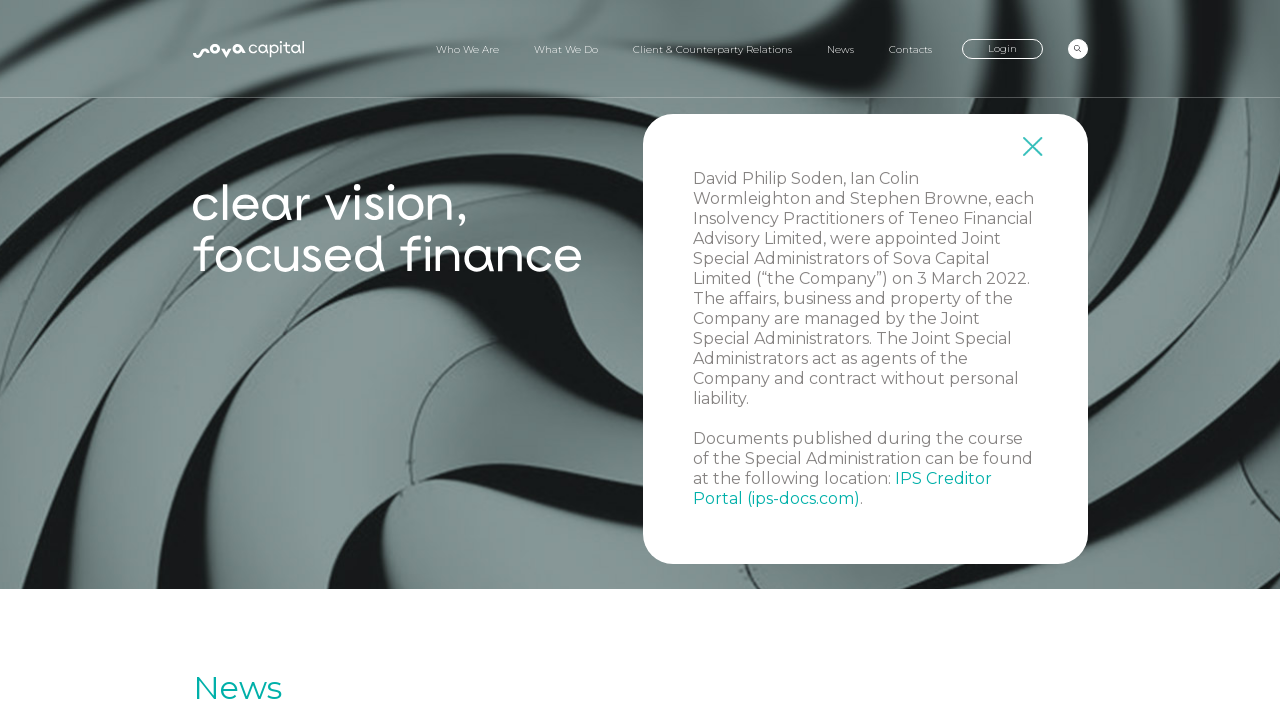

Verified page title equals 'Sova Capital'
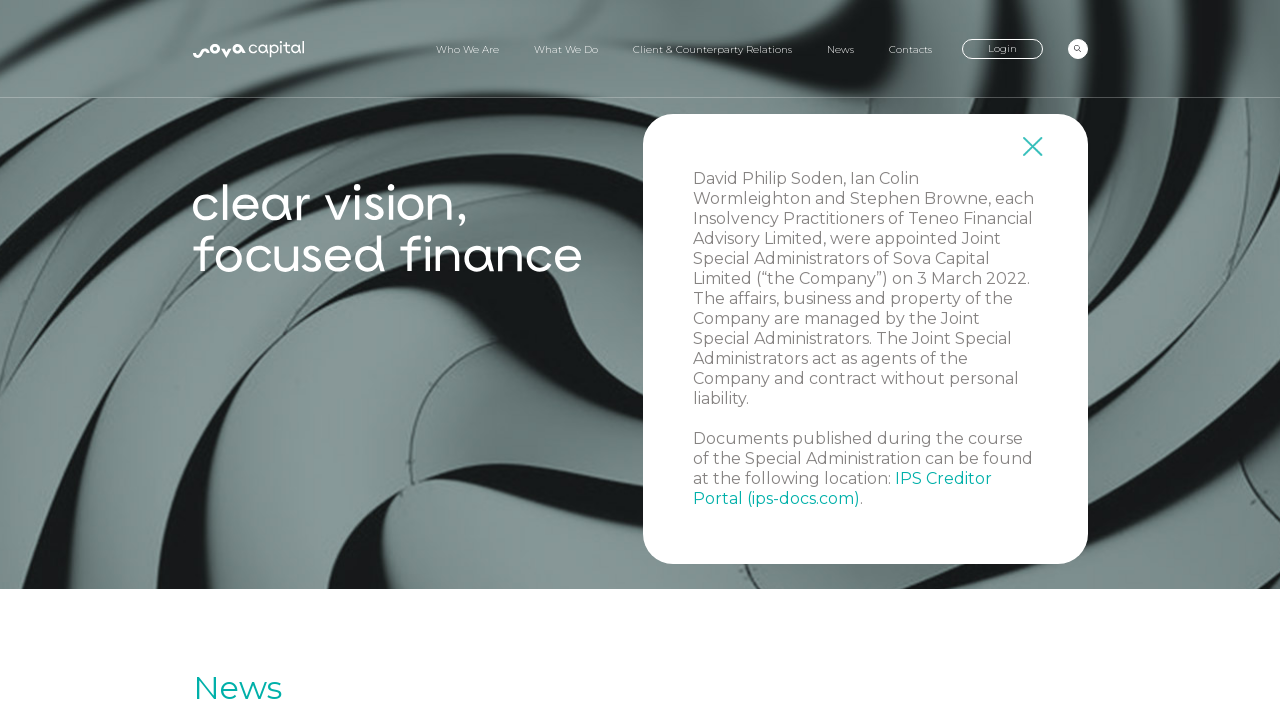

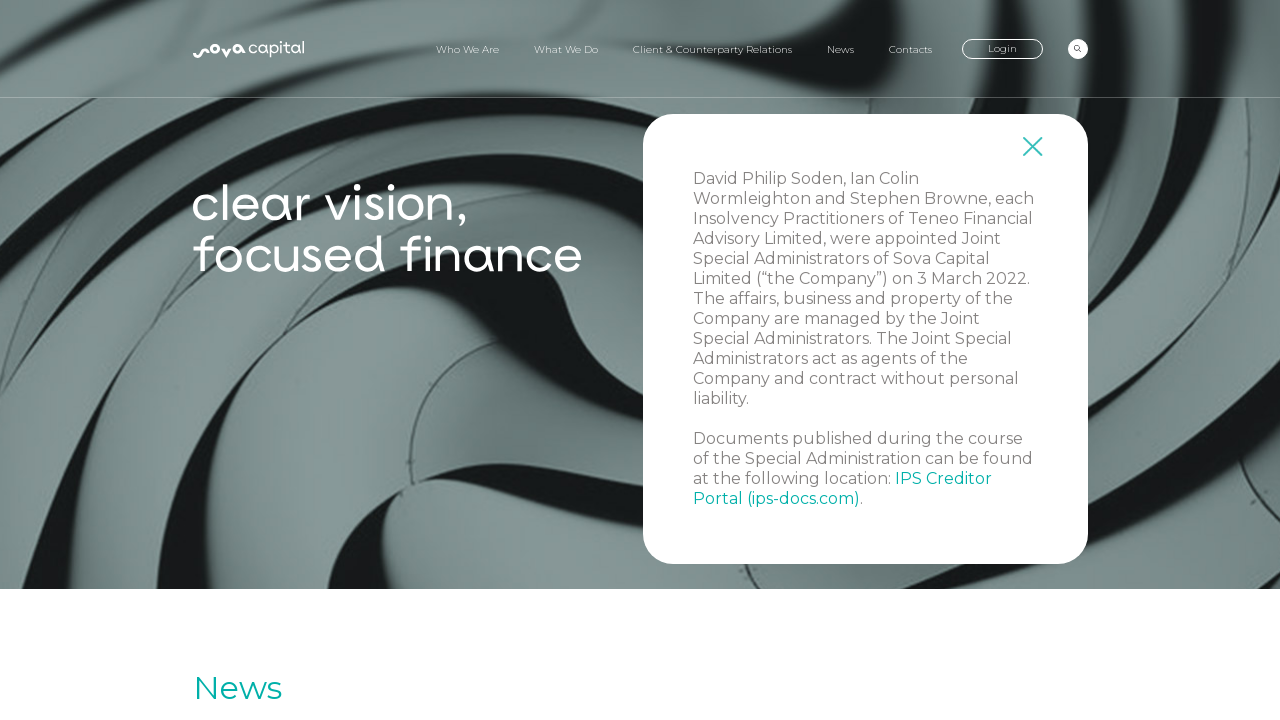